Tests right-click context menu functionality by performing a right-click on an element and then clicking on the quit option in the context menu

Starting URL: http://swisnl.github.io/jQuery-contextMenu/demo.html

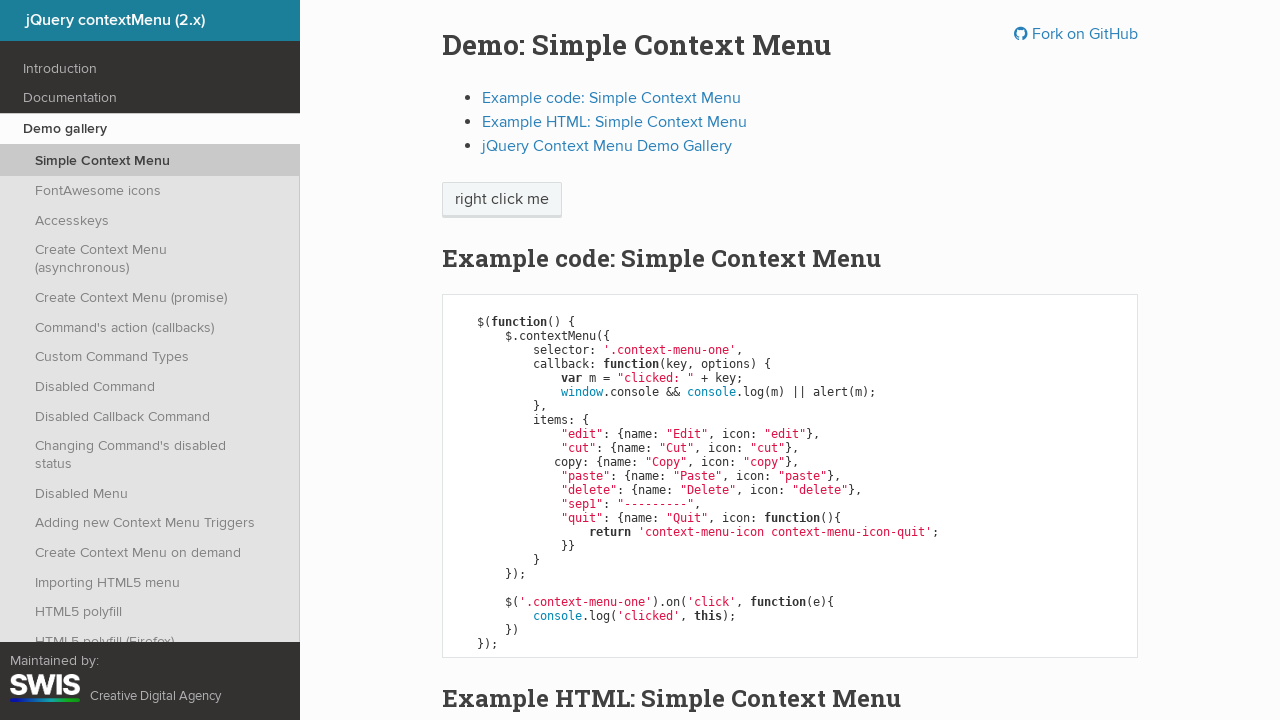

Waited for context menu element to be present
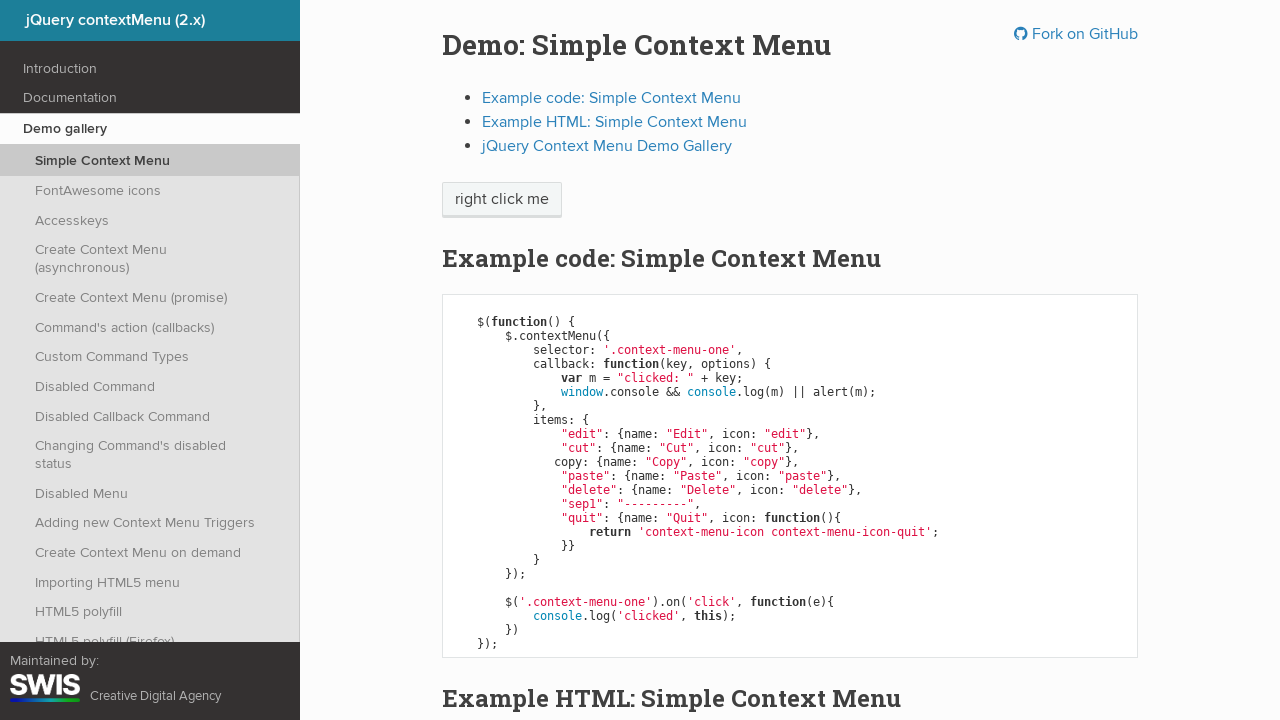

Located the element for right-click action
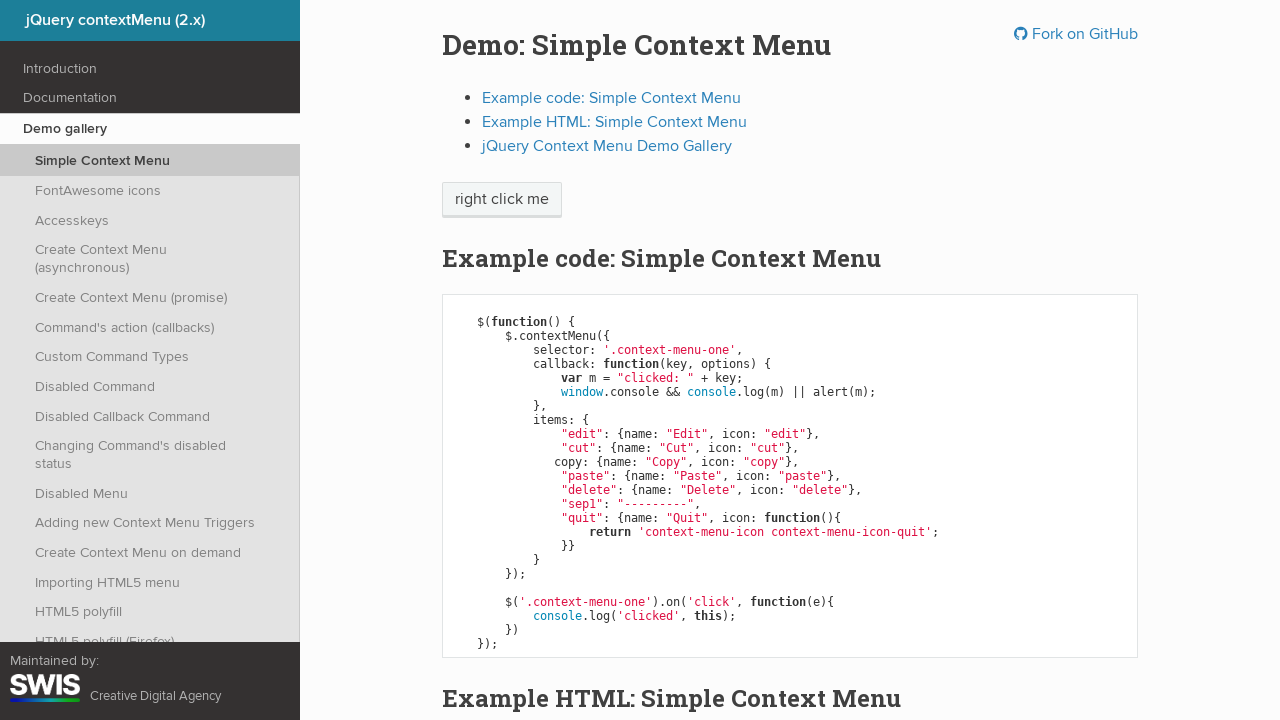

Performed right-click on context menu element at (502, 200) on .context-menu-one
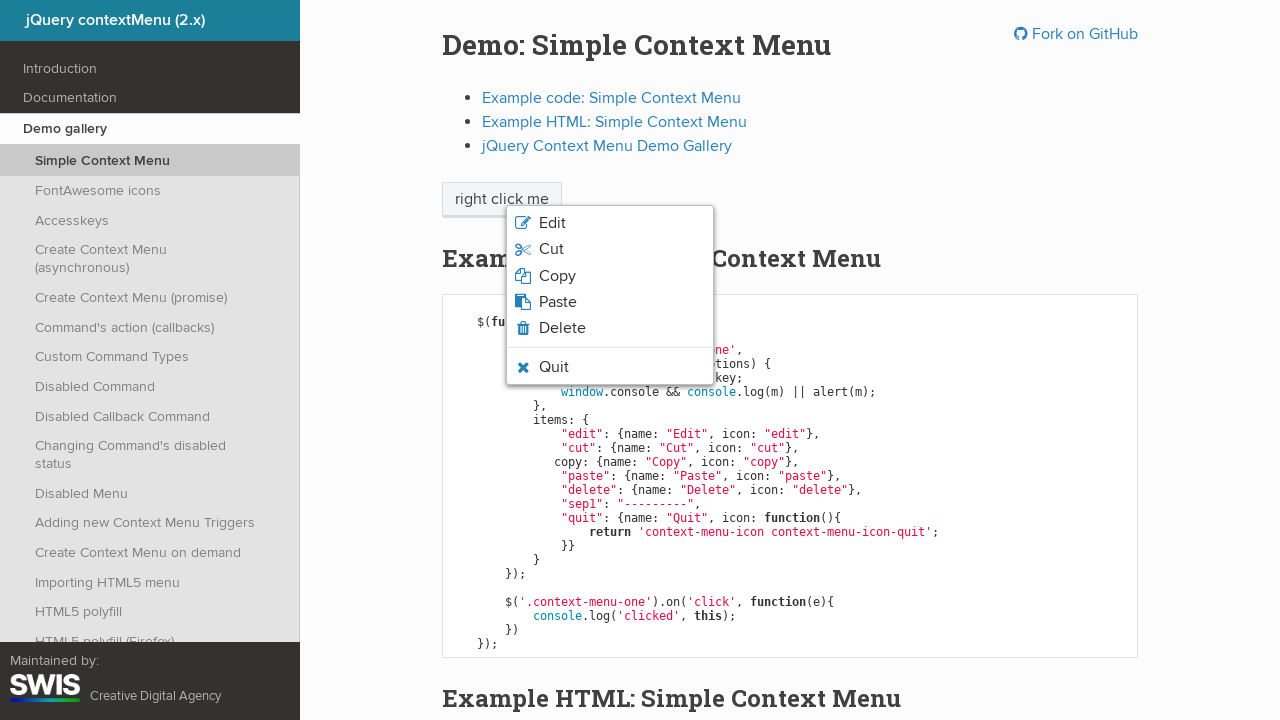

Waited for quit option to appear in context menu
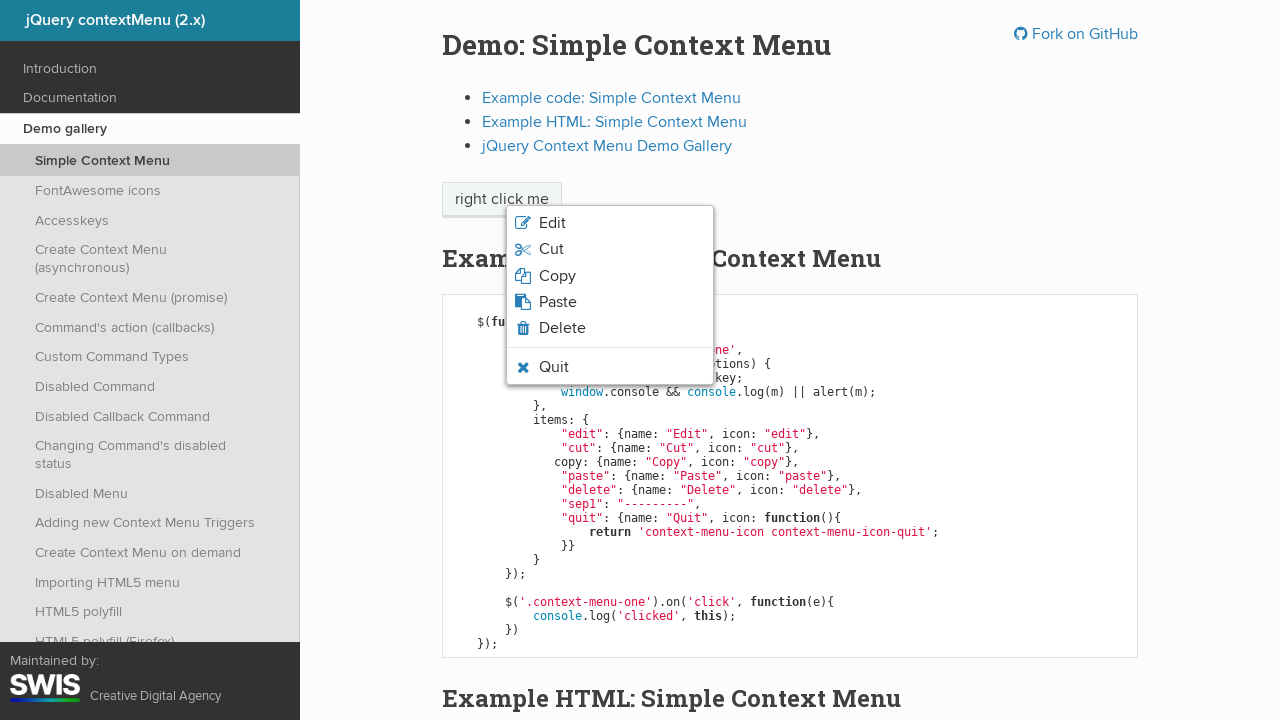

Clicked on quit option in context menu at (610, 367) on .context-menu-icon-quit
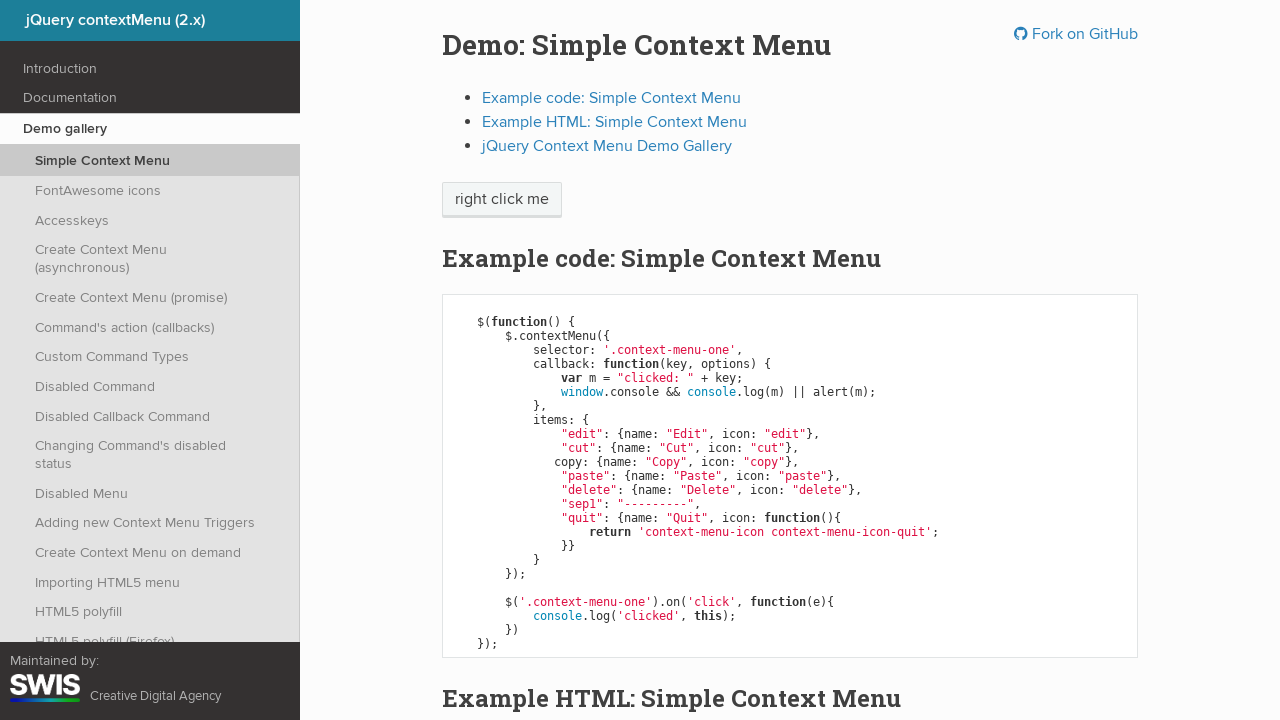

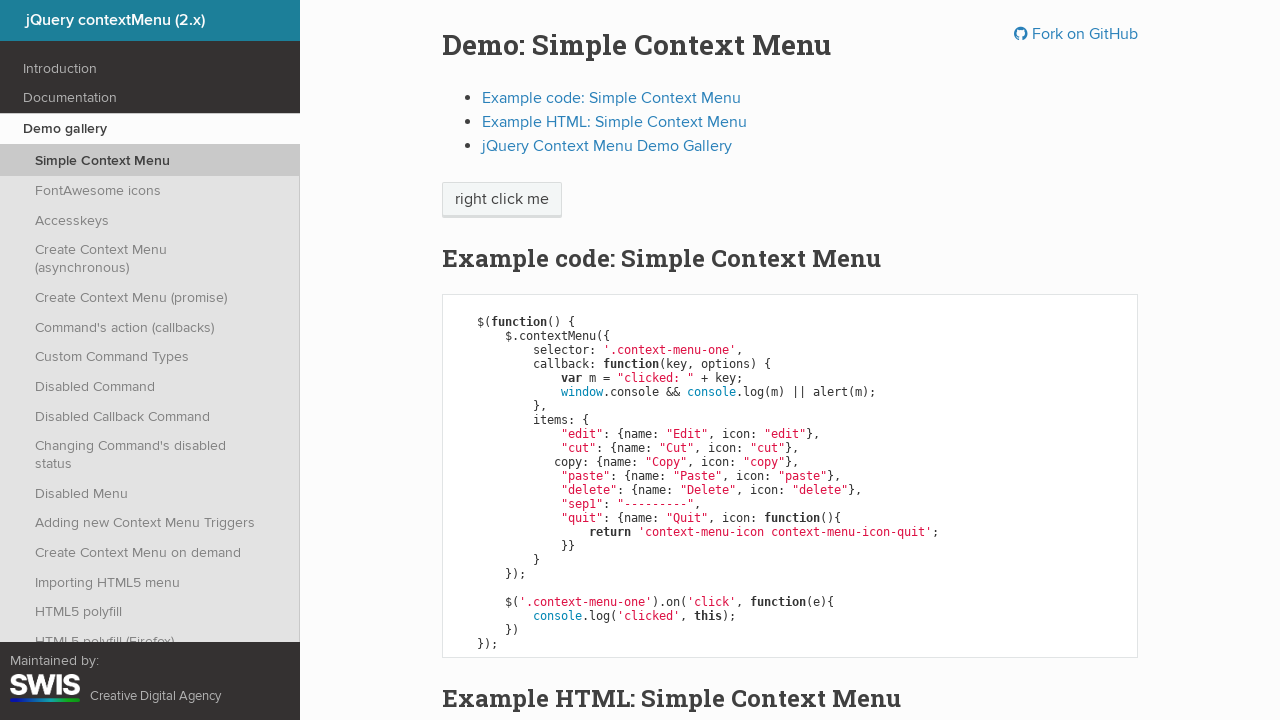